Simple test that navigates to Rahul Shetty Academy website and verifies the page loads by checking the current URL

Starting URL: https://rahulshettyacademy.com

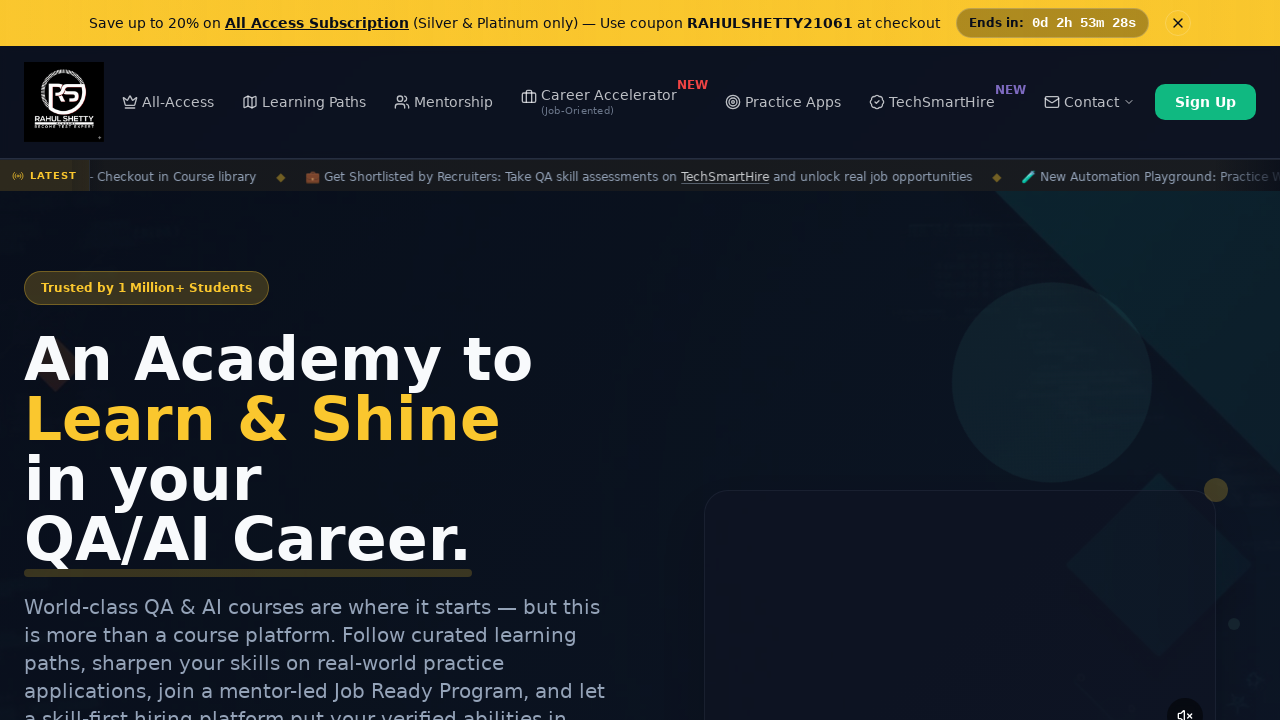

Waited for page to reach domcontentloaded state
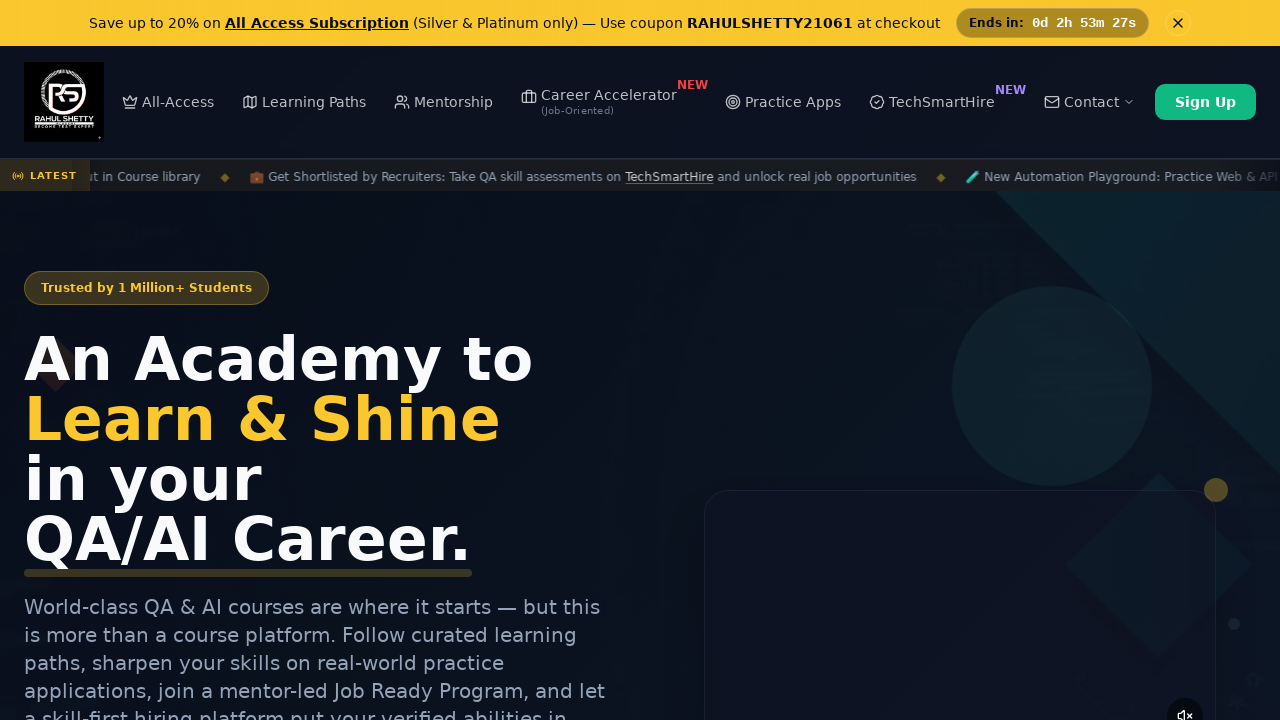

Verified current URL contains 'rahulshettyacademy.com'
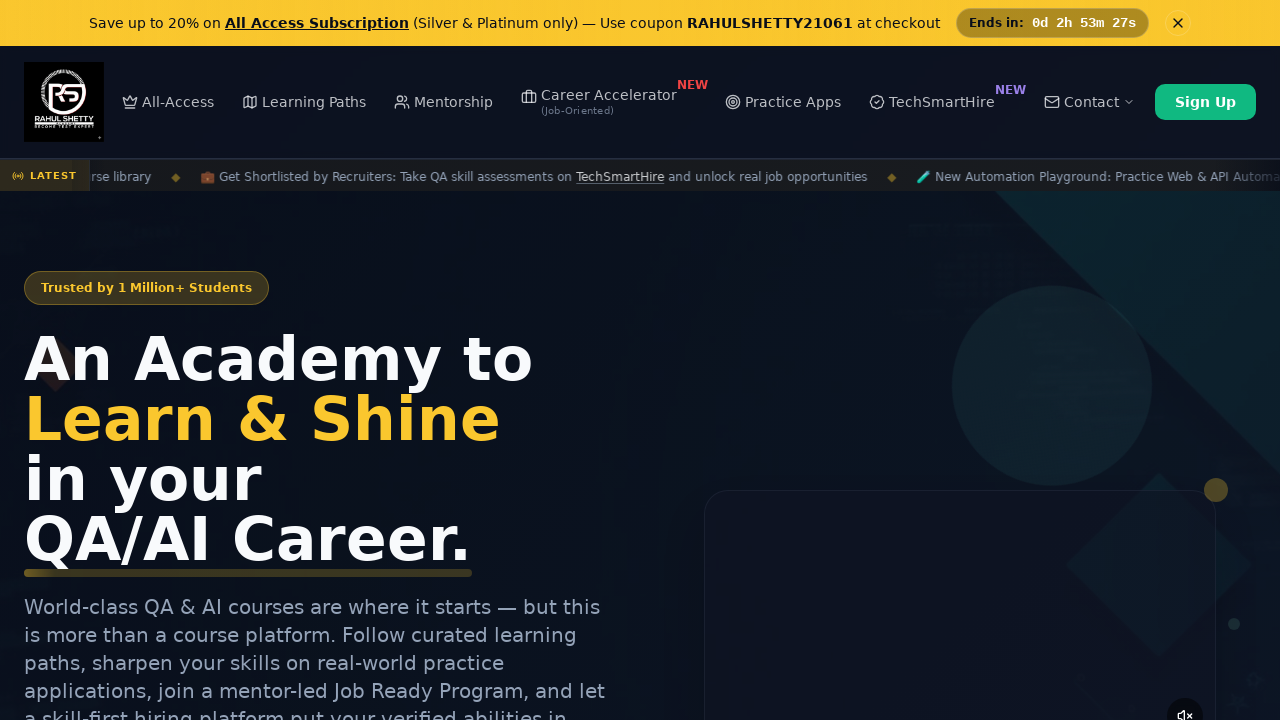

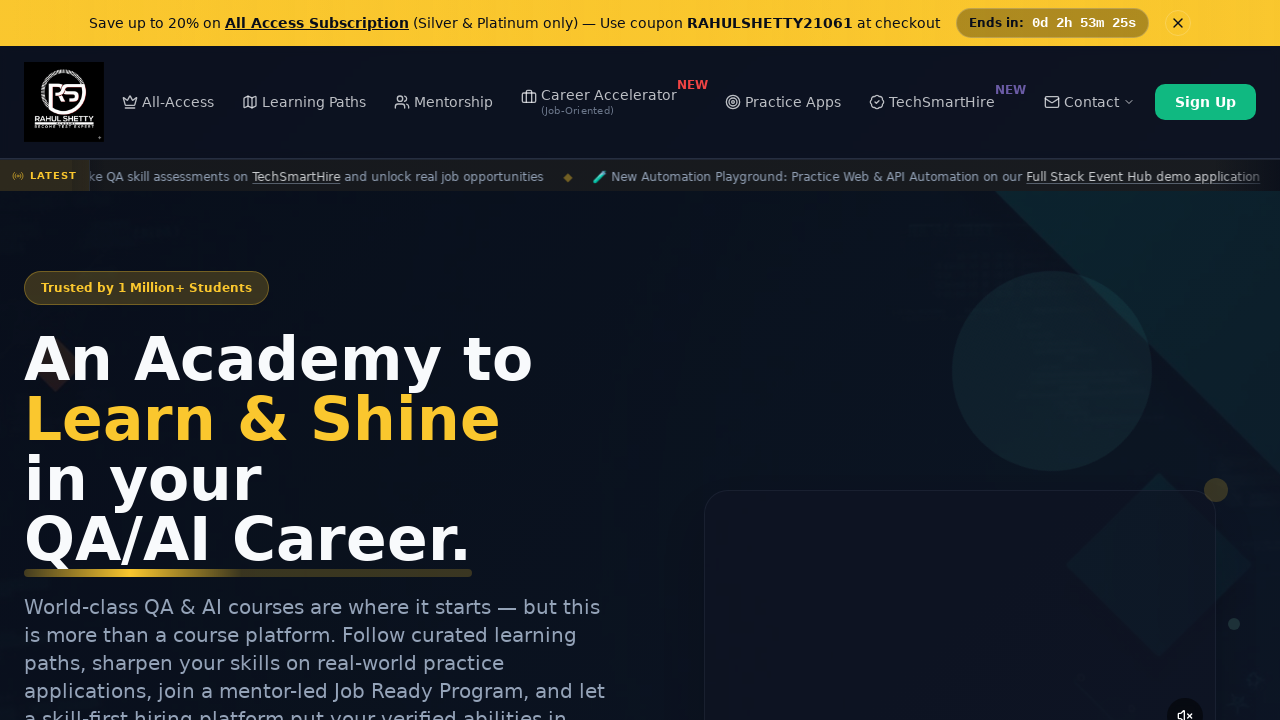